Tests email field behavior by clearing the field, entering various email formats, using backspace, and re-entering valid email addresses.

Starting URL: https://skryabin.com/market/quote.html

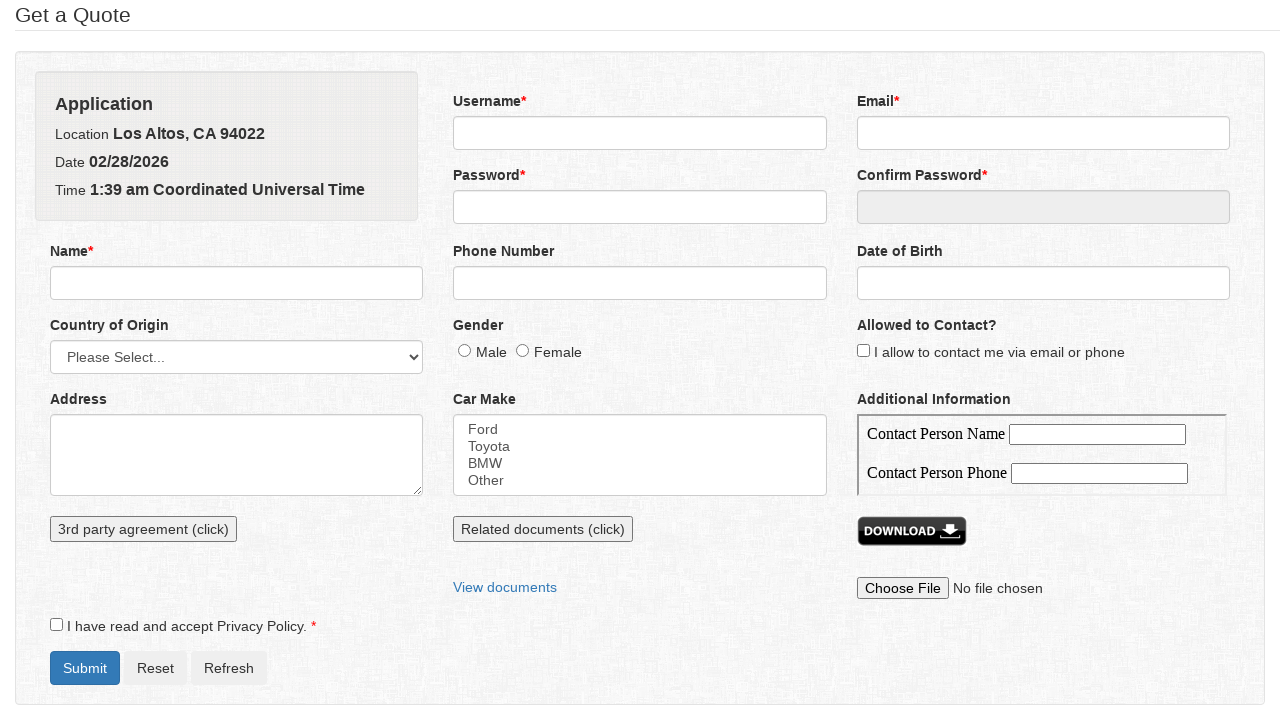

Cleared email field on input[name='email']
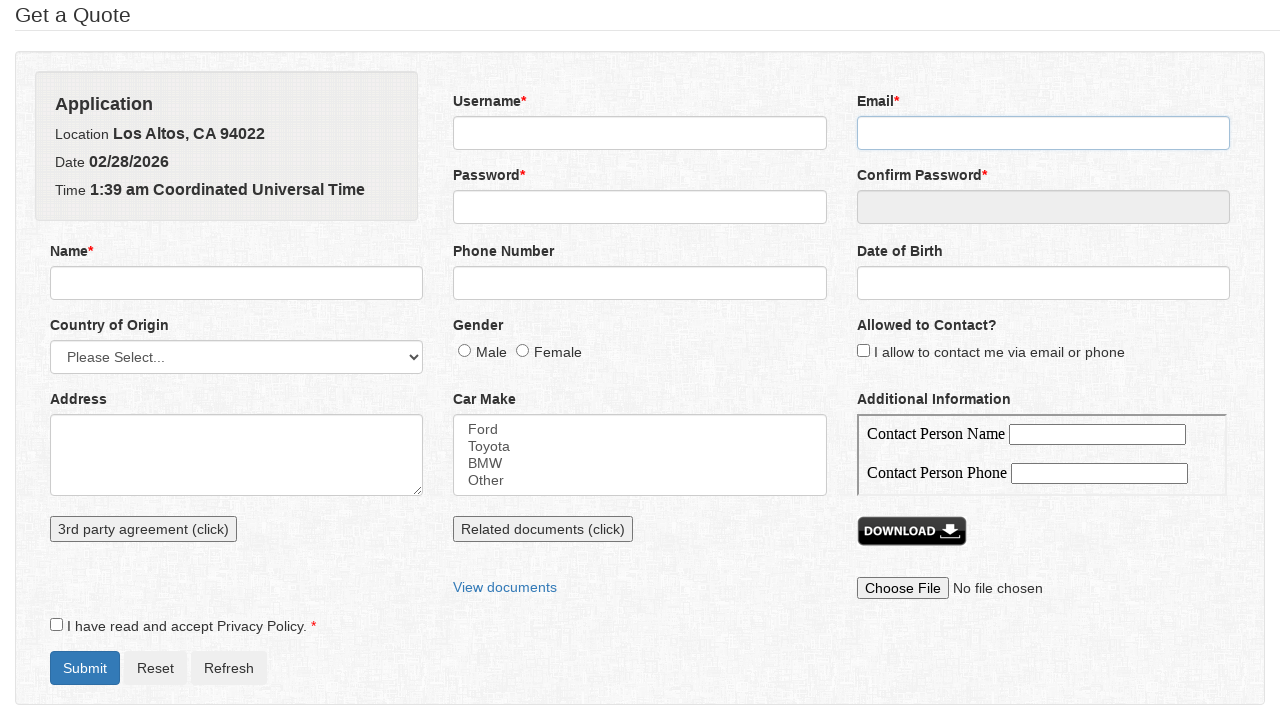

Entered email format 'a.b@c.d.com' on input[name='email']
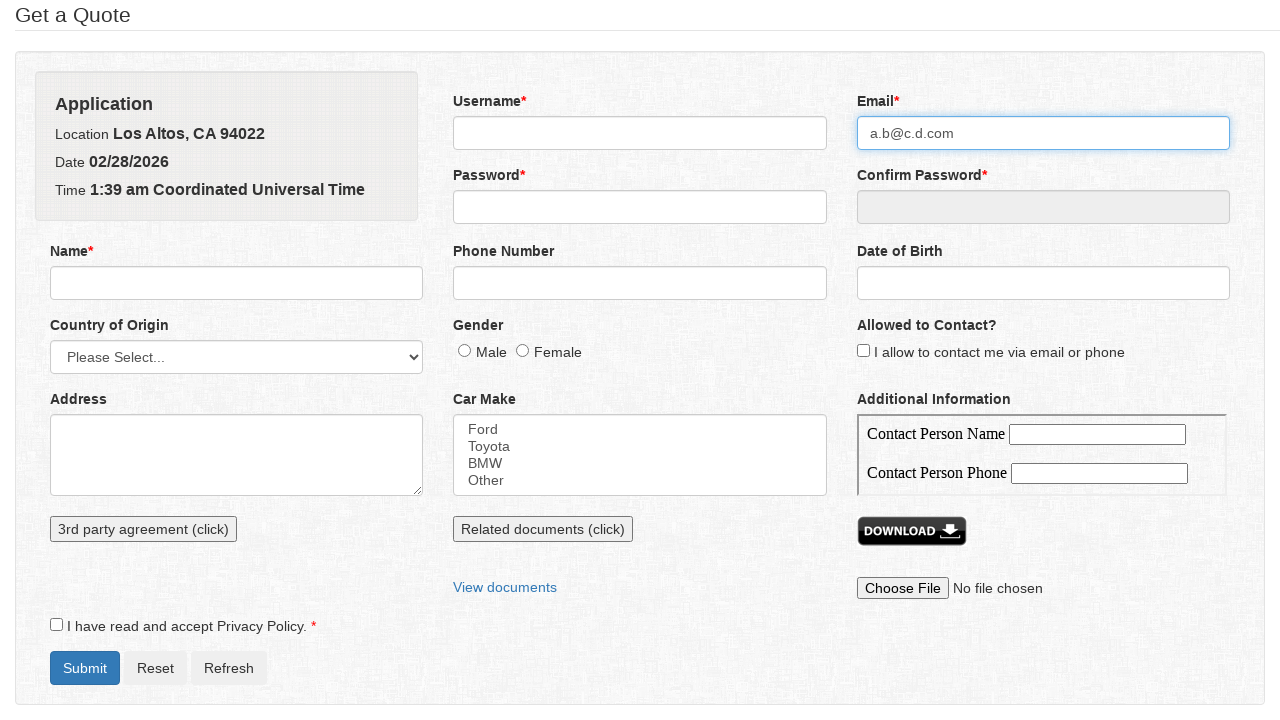

Pressed Backspace to remove last character from email on input[name='email']
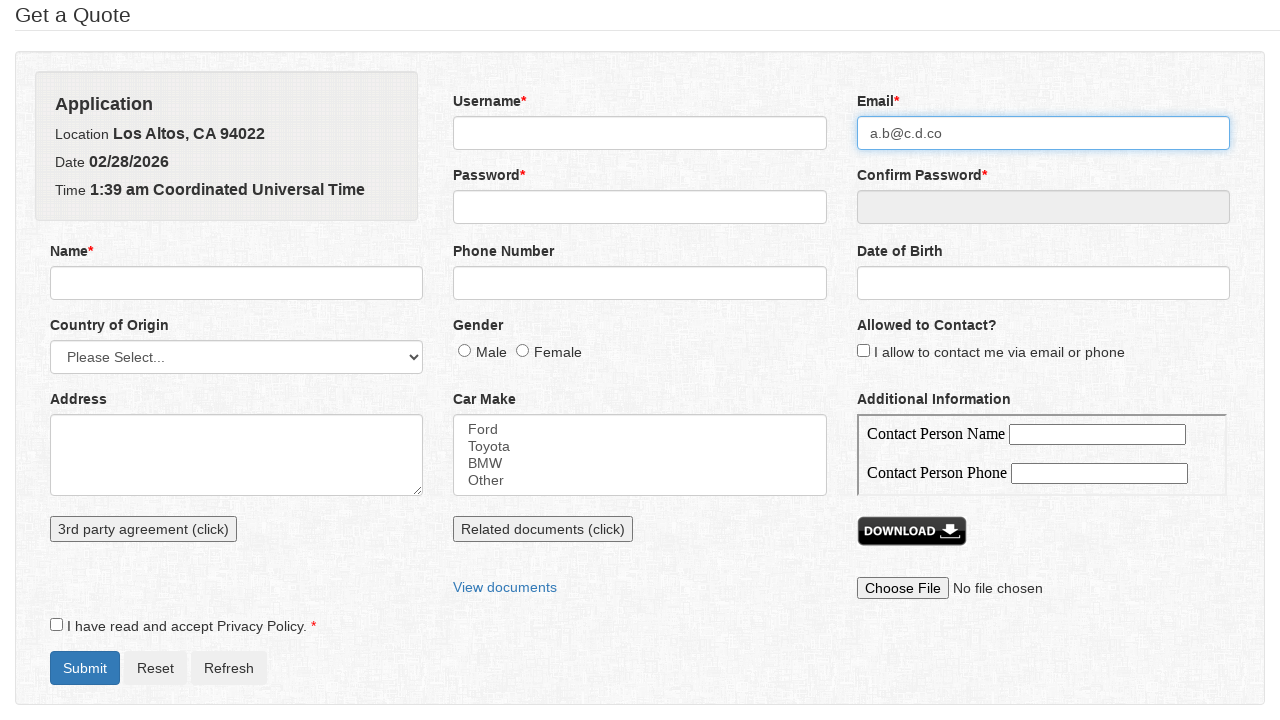

Cleared email field again on input[name='email']
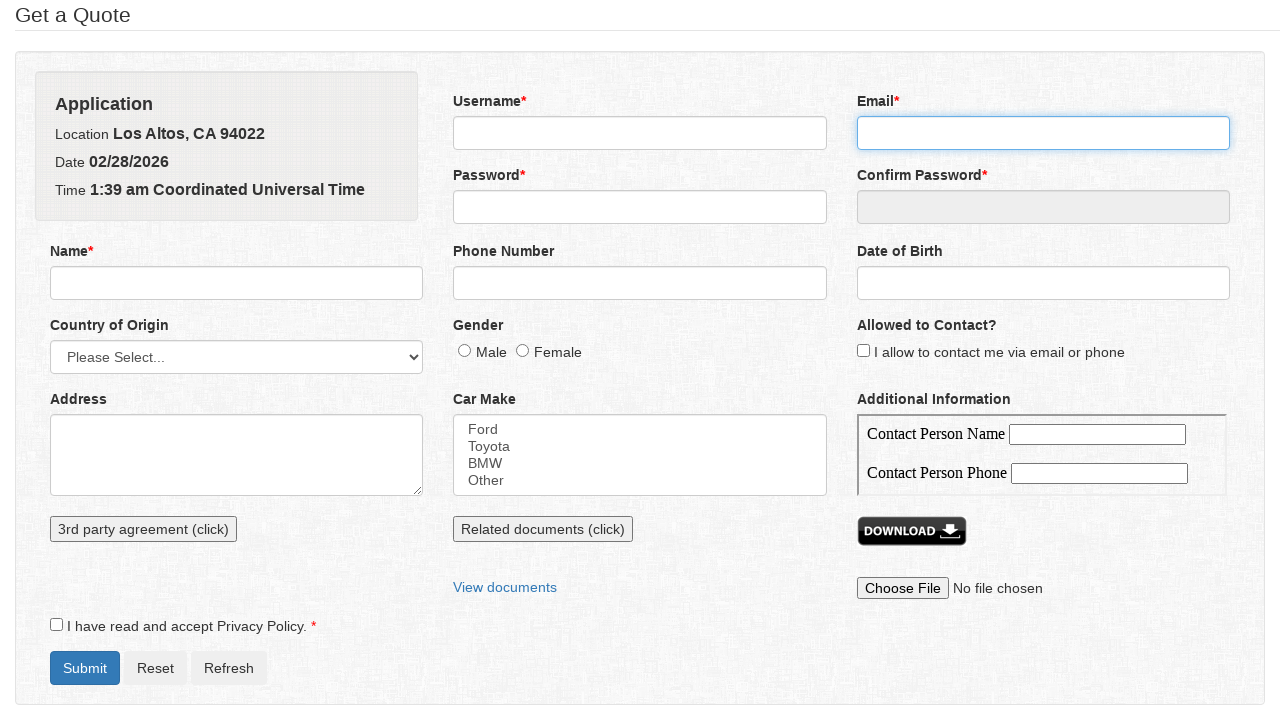

Entered valid email address 'a.b@cd.com' on input[name='email']
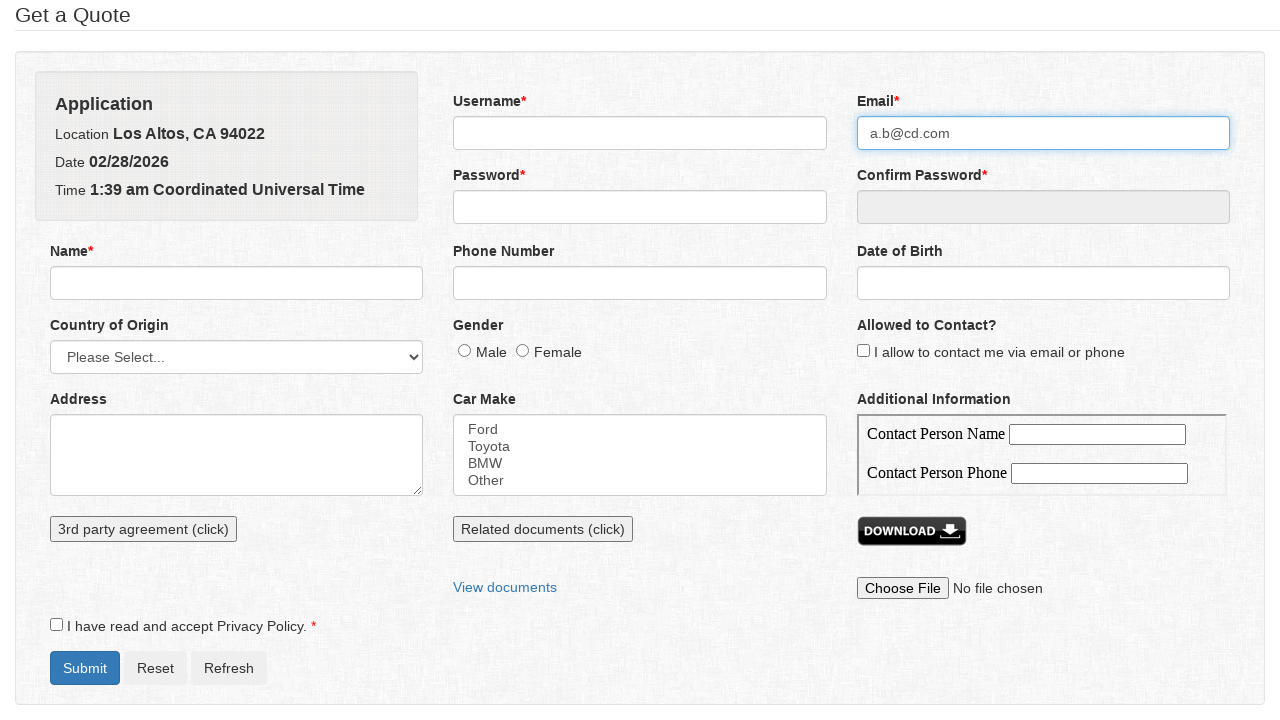

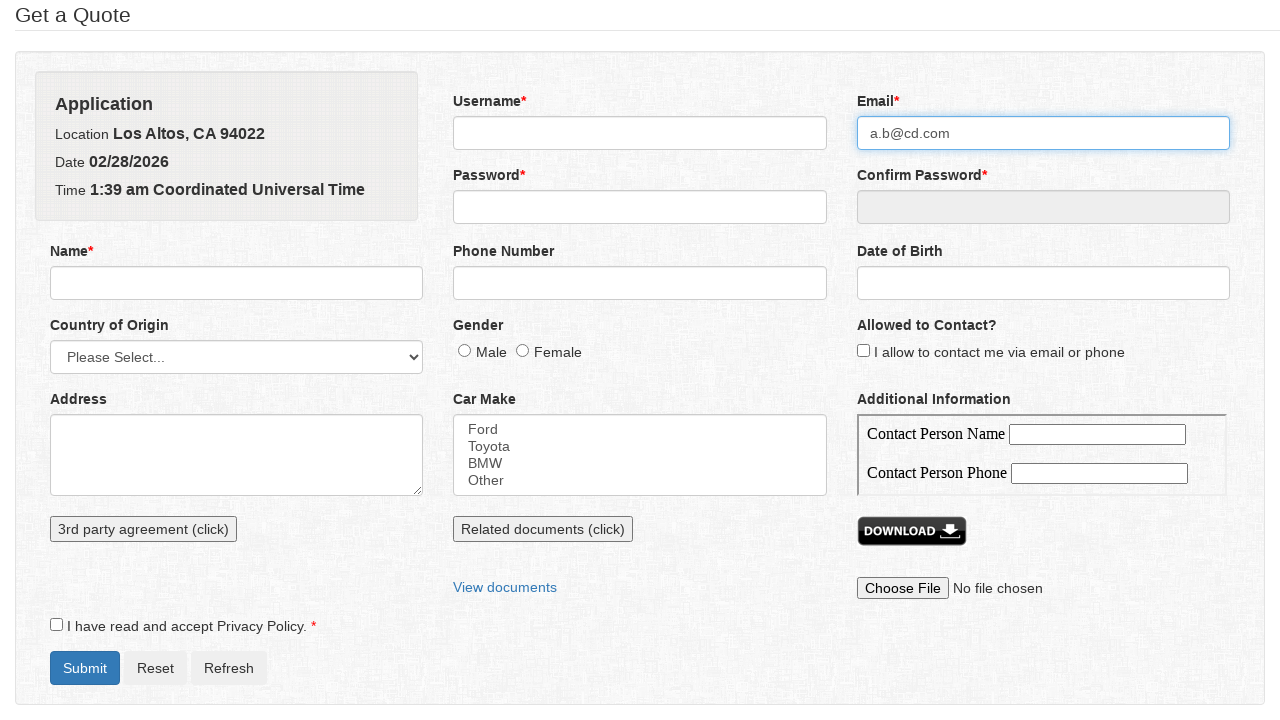